Tests JavaScript confirm dialog by clicking the JS Confirm button, dismissing the confirm dialog, and verifying the result message shows cancellation.

Starting URL: https://the-internet.herokuapp.com/javascript_alerts

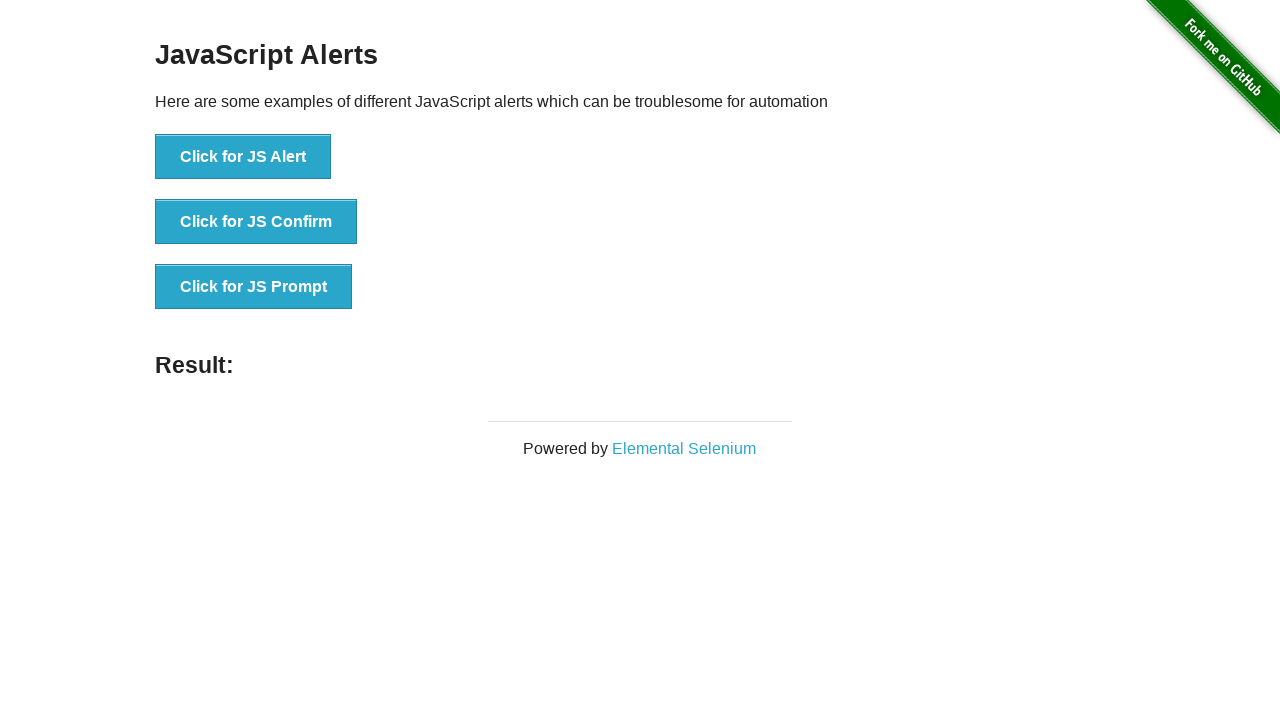

Set up dialog handler to dismiss the confirm dialog
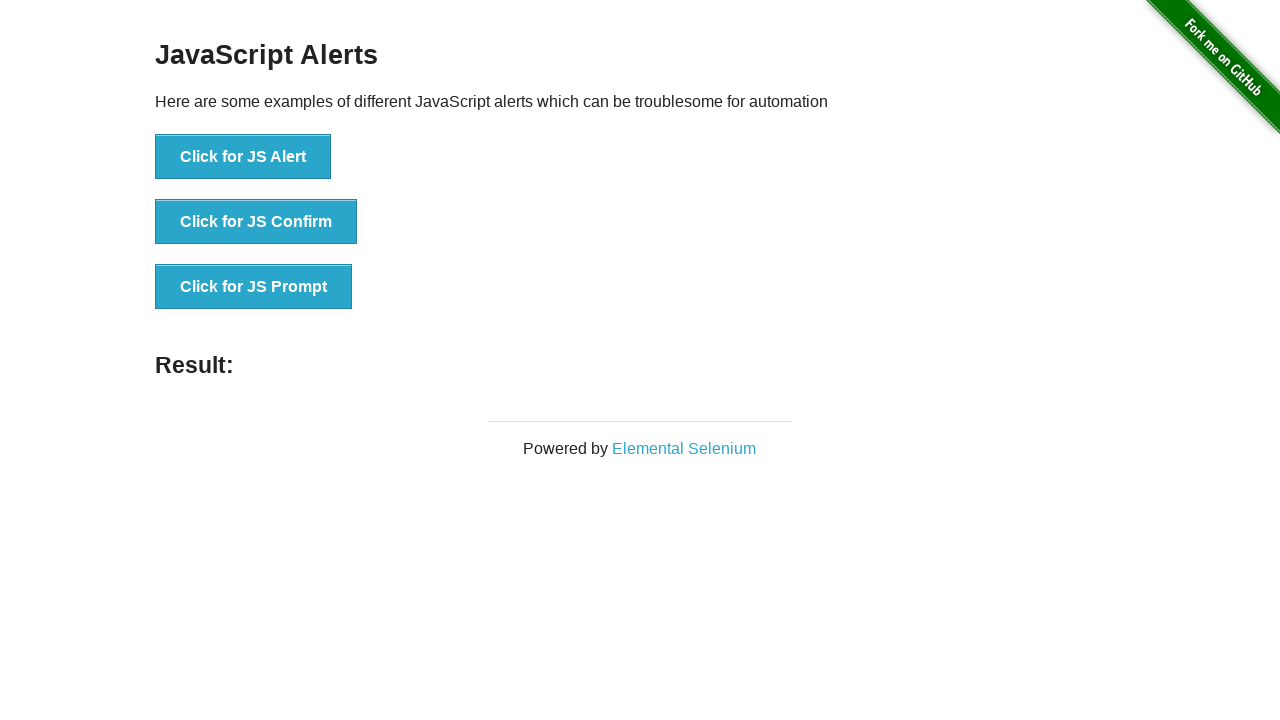

Clicked JS Confirm button to trigger JavaScript confirm dialog at (256, 222) on button[onclick*=jsConfirm]
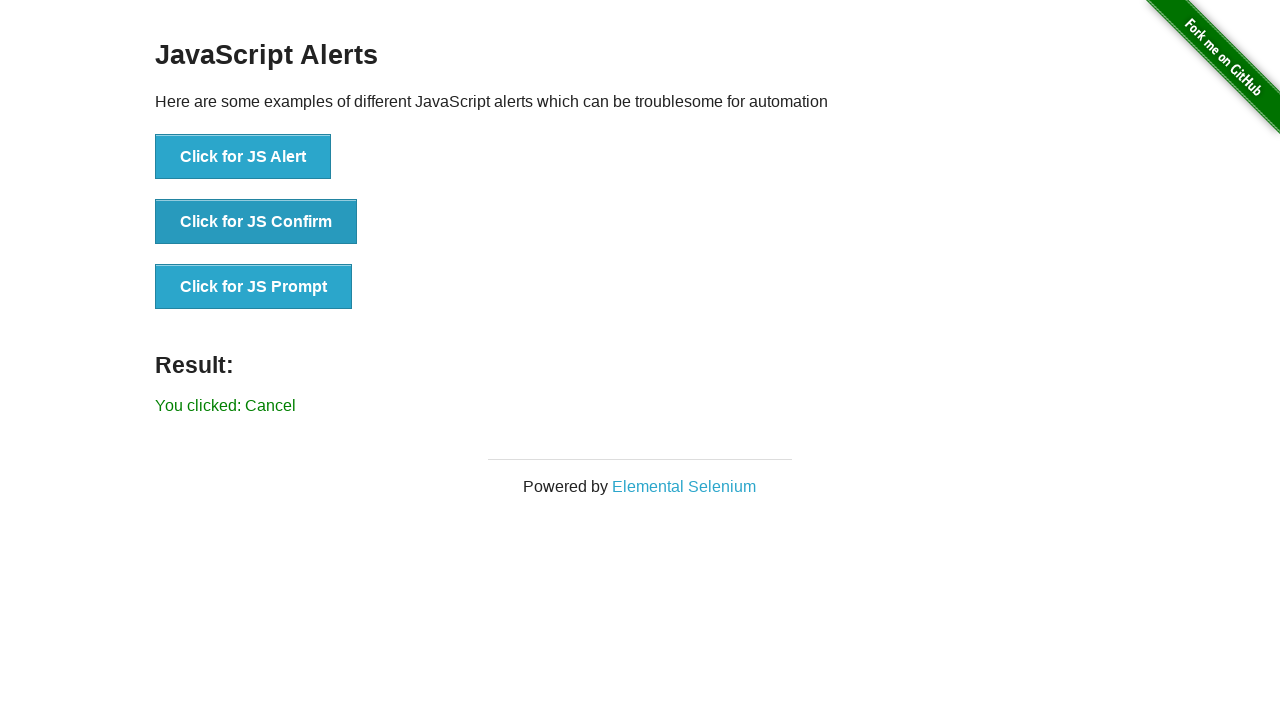

Result message appeared showing cancellation confirmation
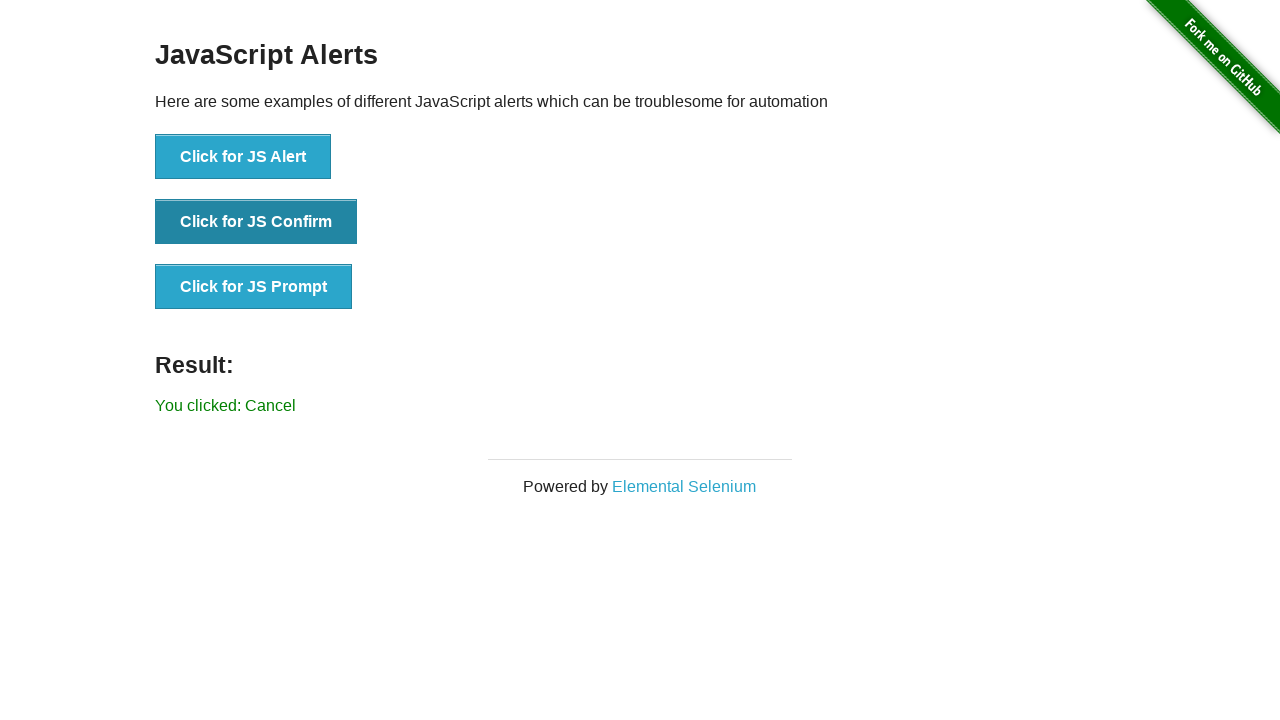

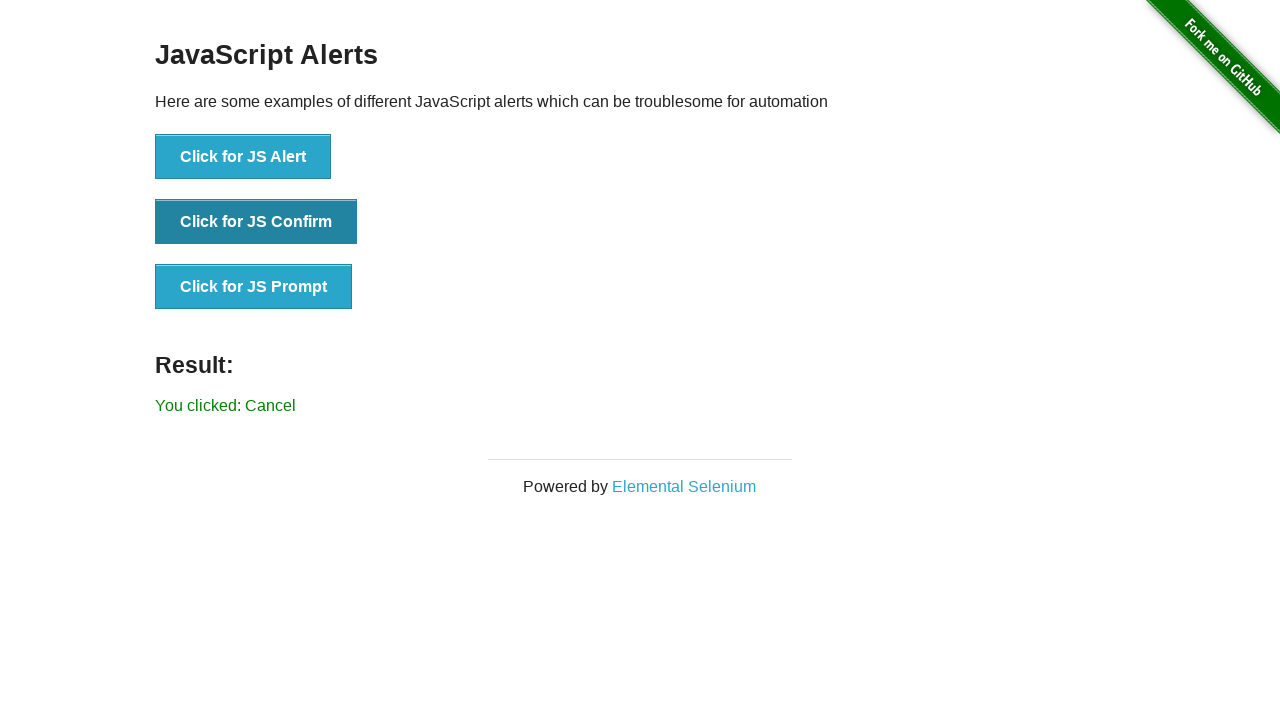